Tests nested iframe handling by navigating to a "Frame within a frame" tab, switching into nested iframes, and entering text in an input field within the innermost iframe

Starting URL: https://demo.automationtesting.in/Frames.html

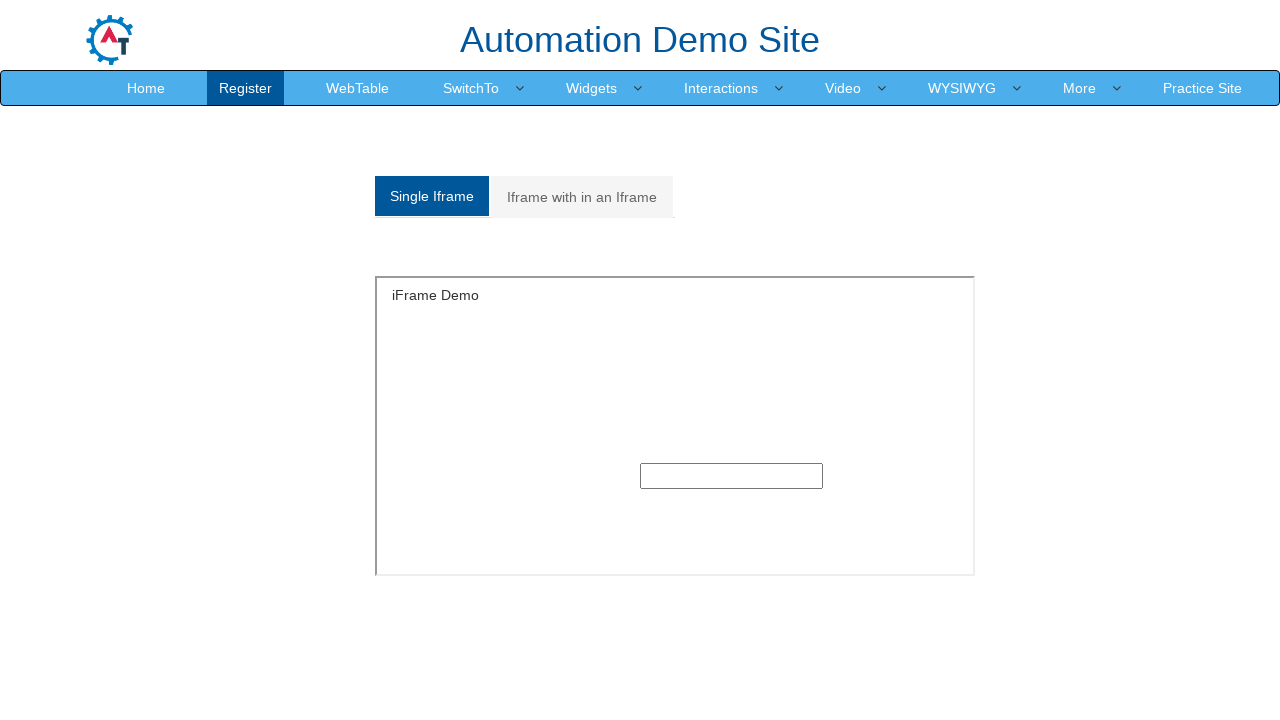

Waited for 'Multiple' tab to become visible
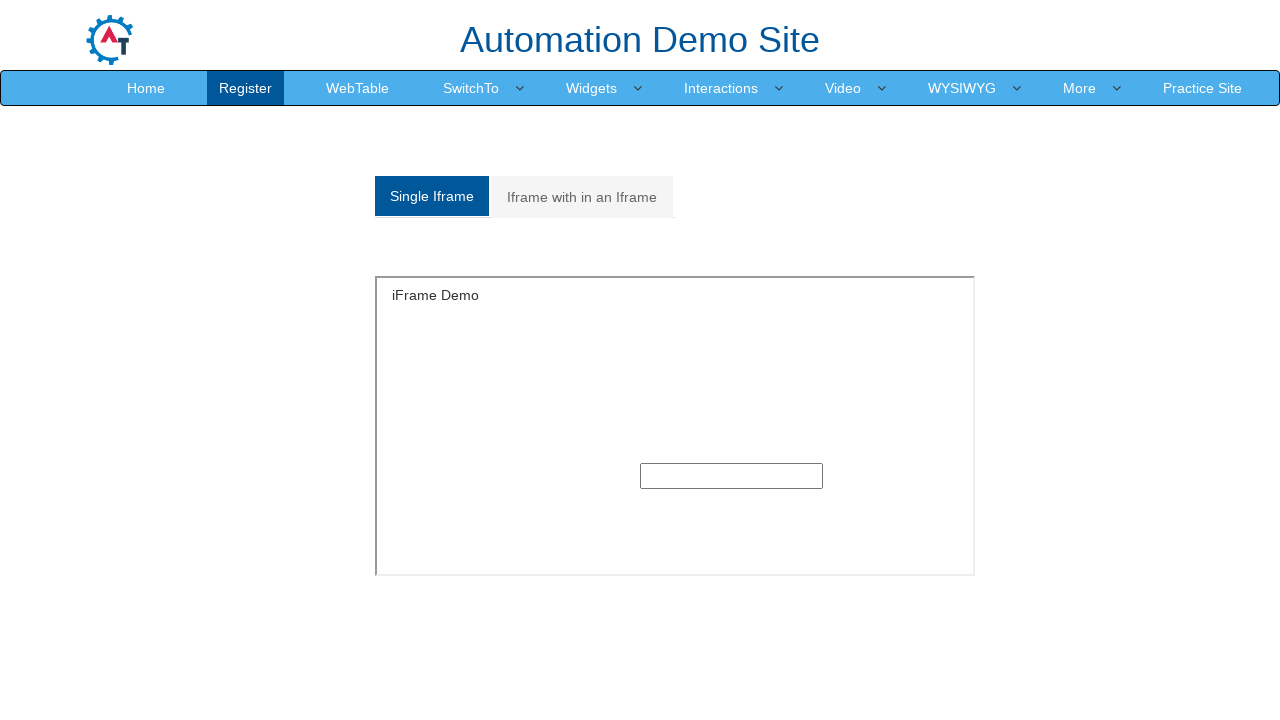

Clicked on 'Multiple' tab to access nested frames section at (582, 197) on xpath=//a[@href='#Multiple']
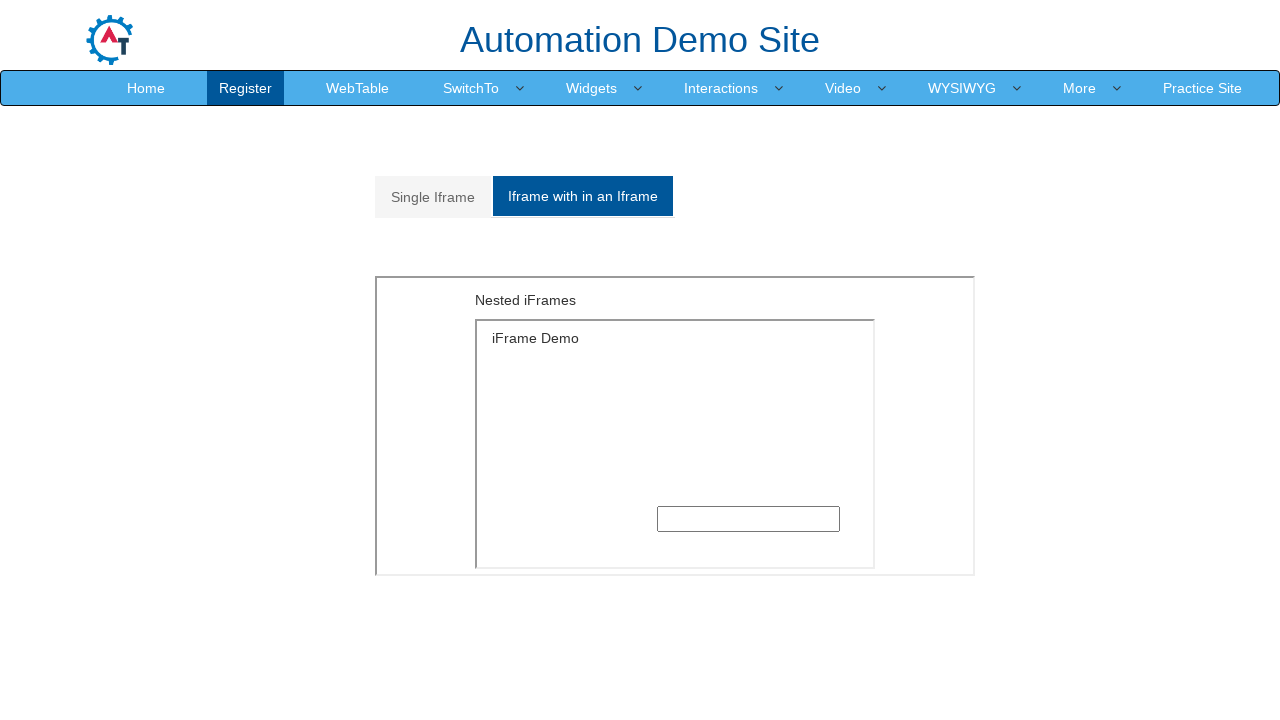

Switched to outer frame (MultipleFrames.html)
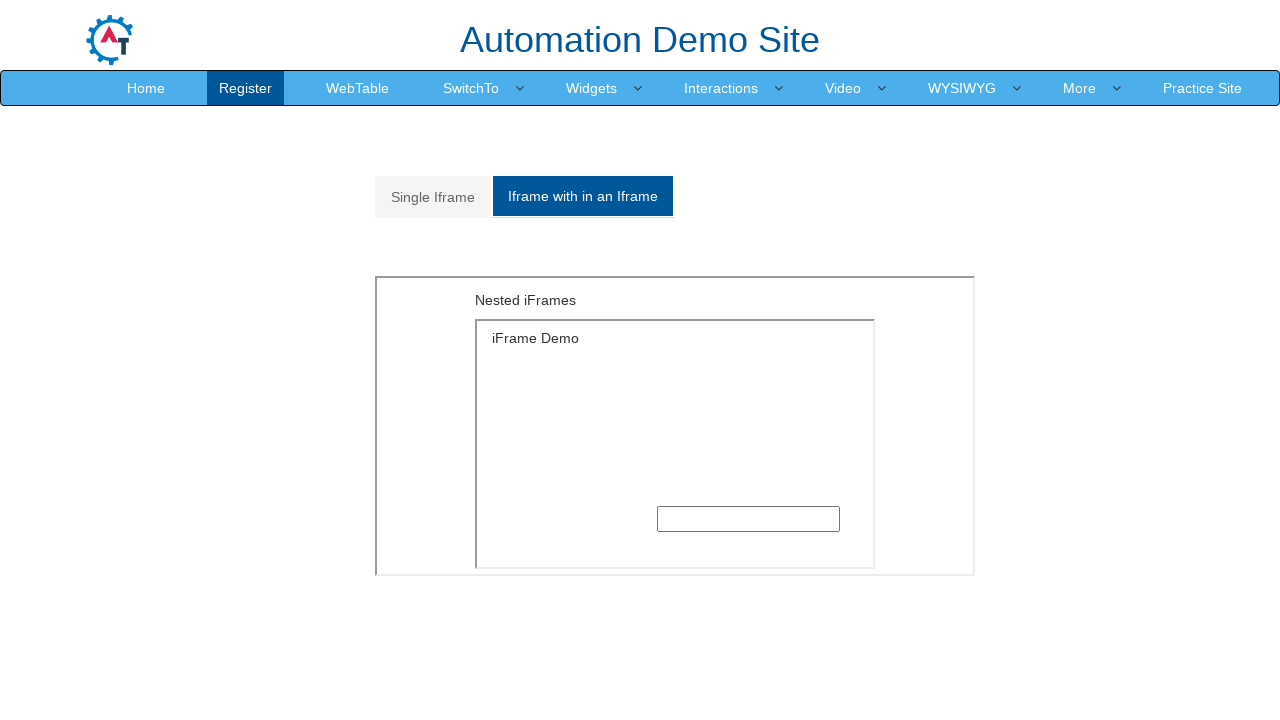

Switched to inner frame (SingleFrame.html) within the outer frame
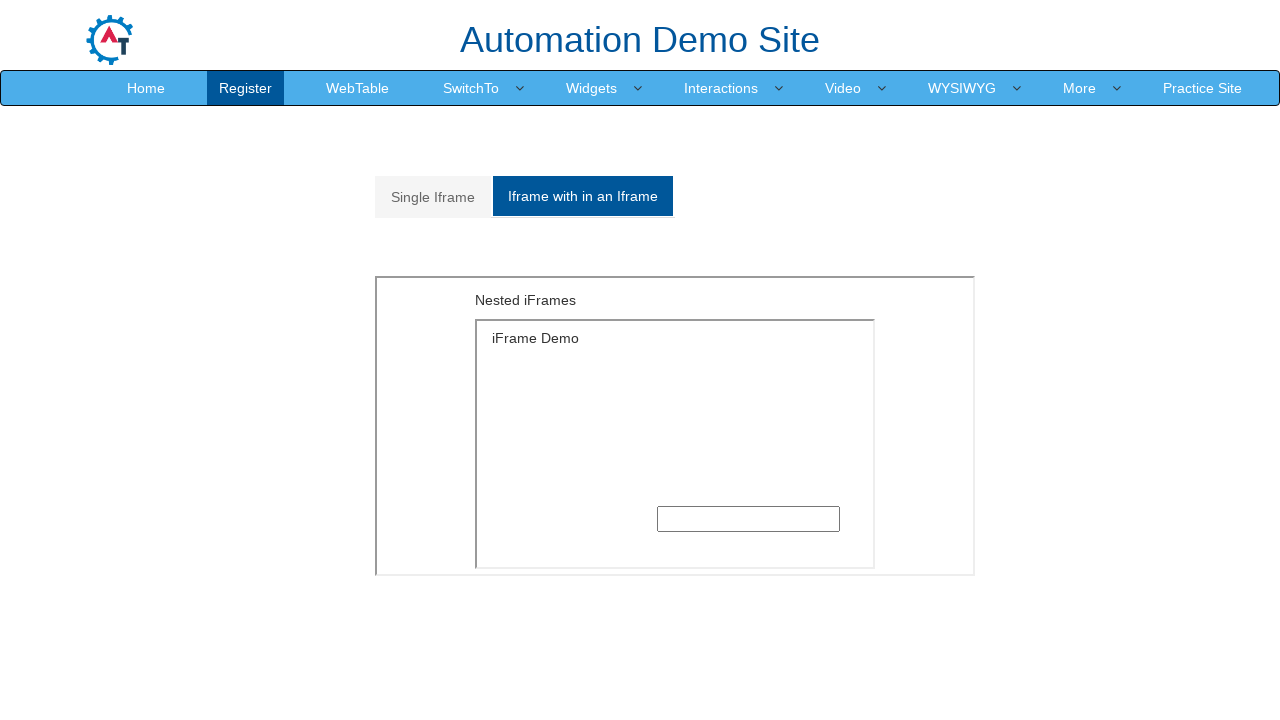

Filled text input field in nested iframe with 'Sasha' on iframe[src='MultipleFrames.html'] >> internal:control=enter-frame >> iframe[src=
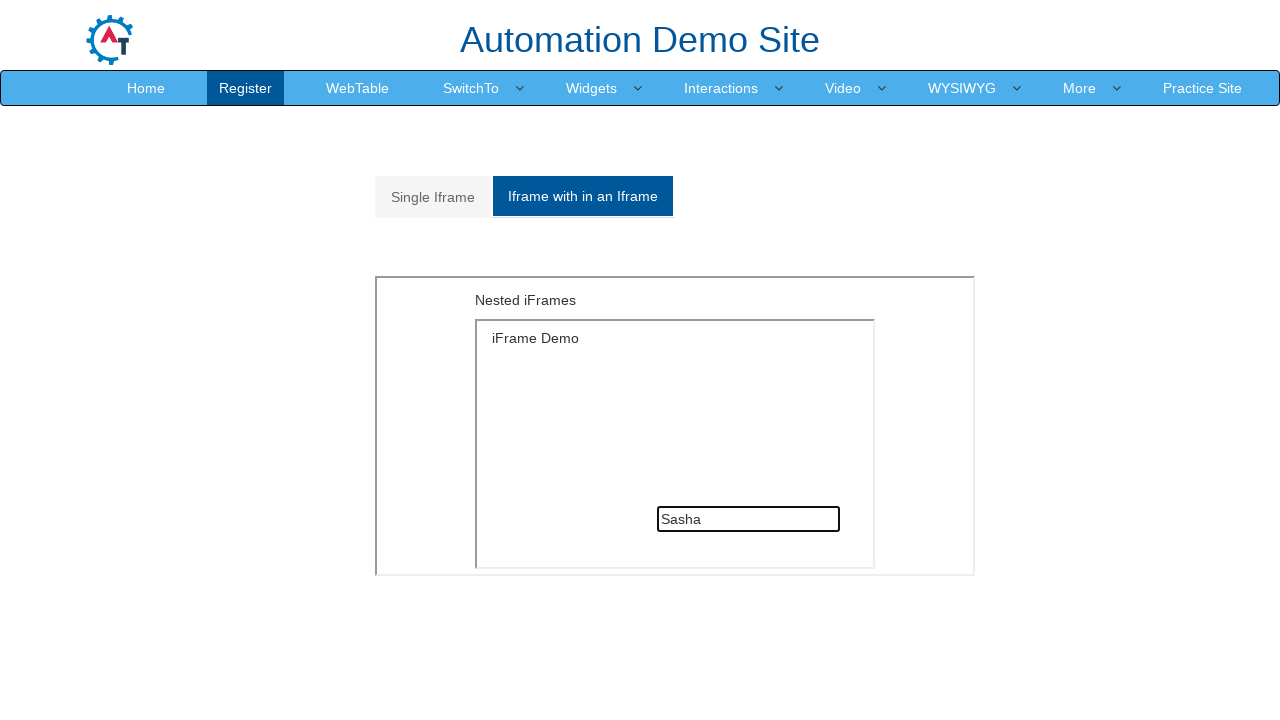

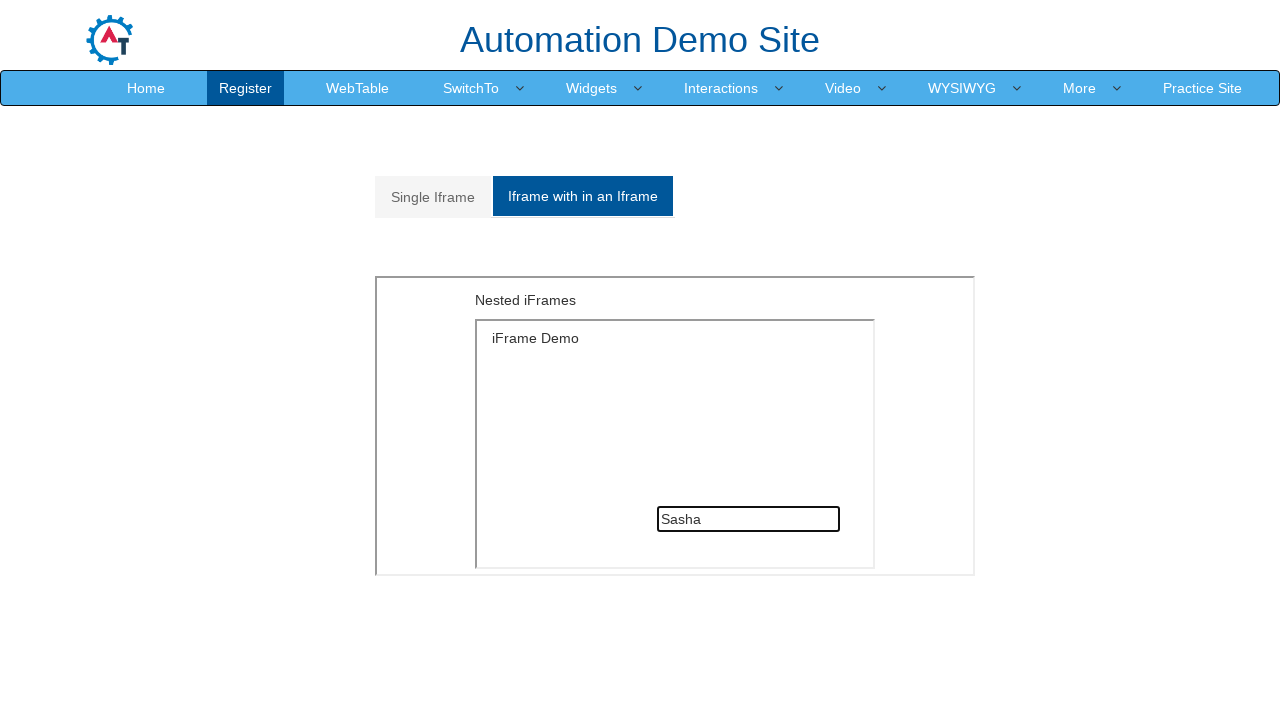